Tests multiple window handling by clicking a link that opens a new window, switching between windows, and verifying content in each window

Starting URL: https://the-internet.herokuapp.com/

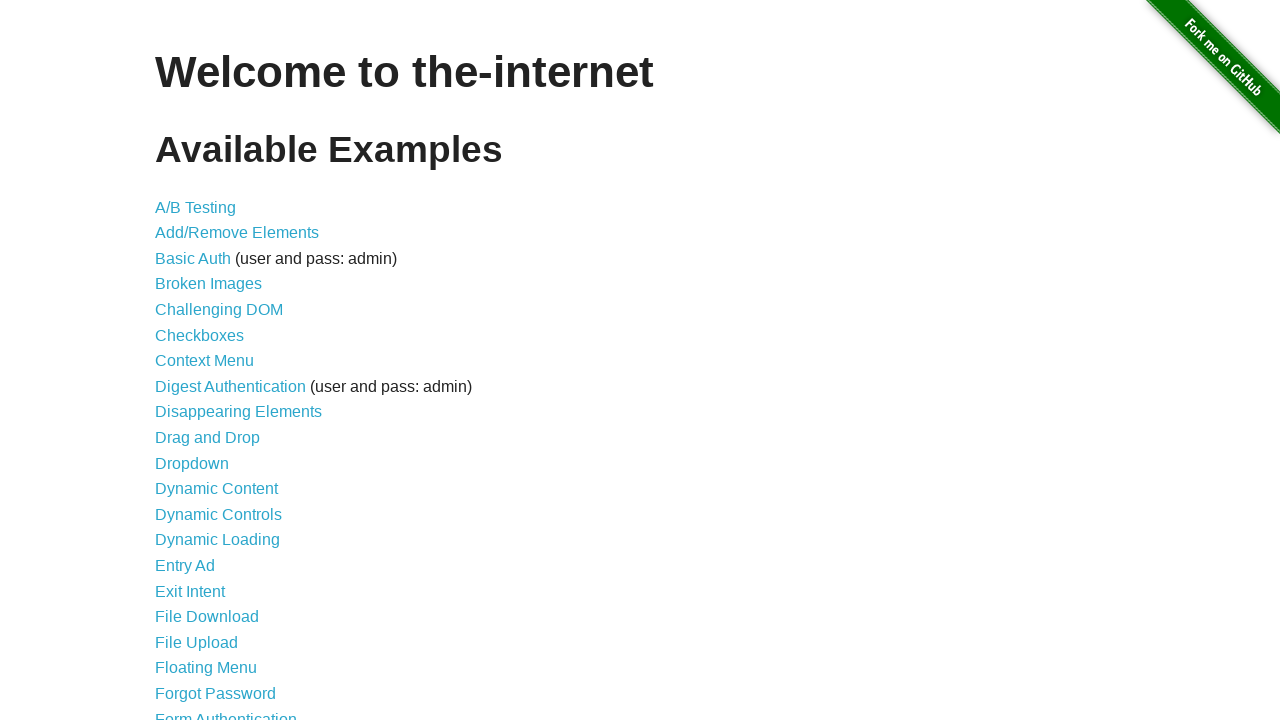

Clicked on 'Multiple Windows' link to navigate to the multiple windows page at (218, 369) on xpath=//a[text()='Multiple Windows']
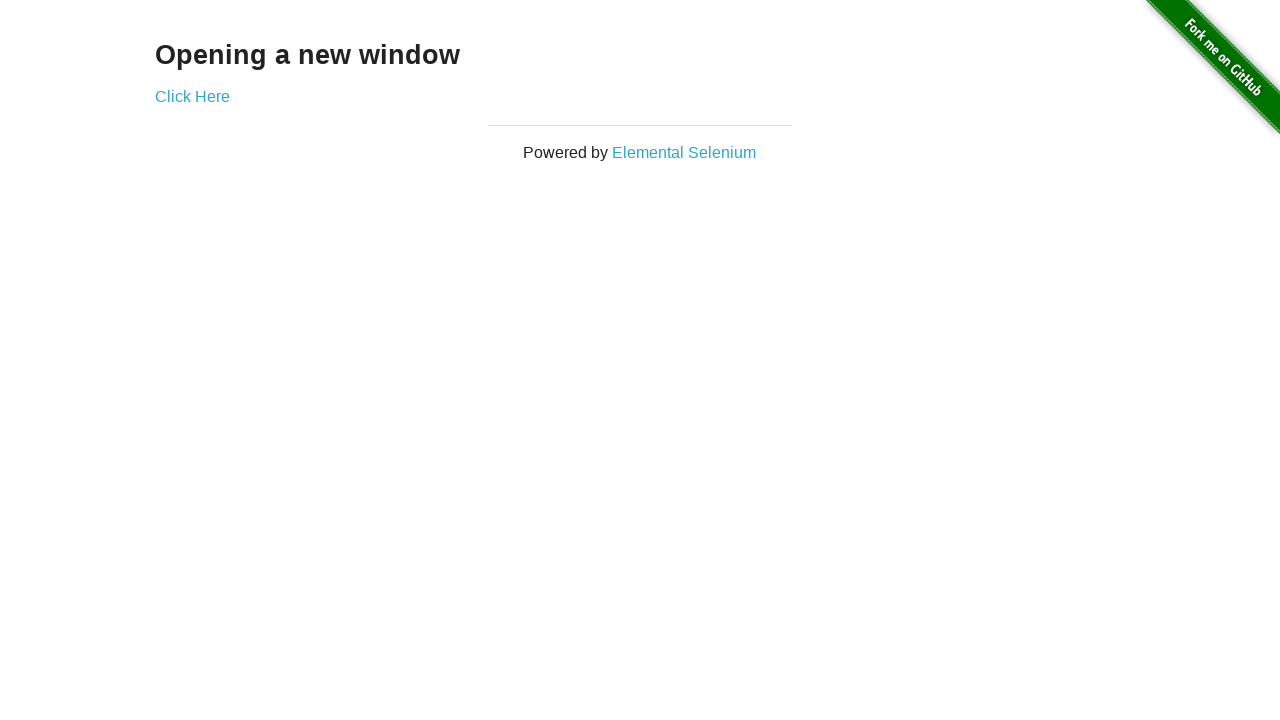

Clicked 'Click Here' link which opened a new window/tab at (192, 96) on xpath=//a[text()='Click Here']
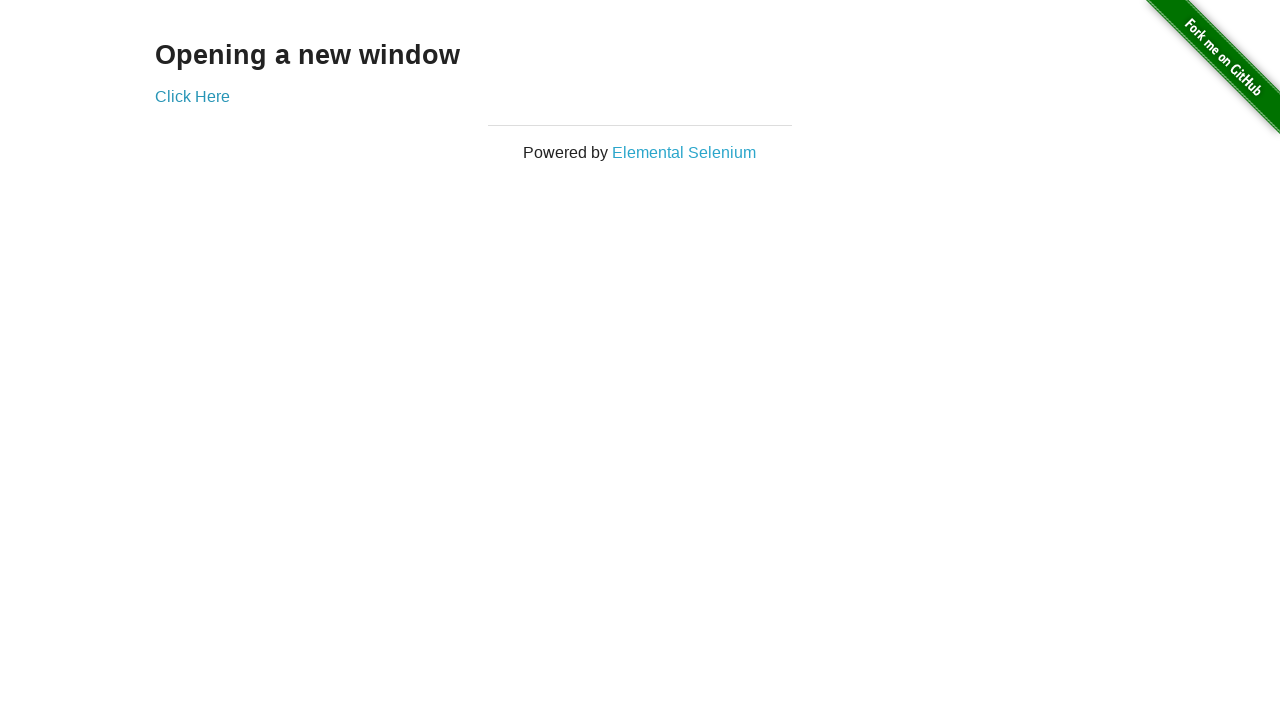

New window popup captured and stored as new_page
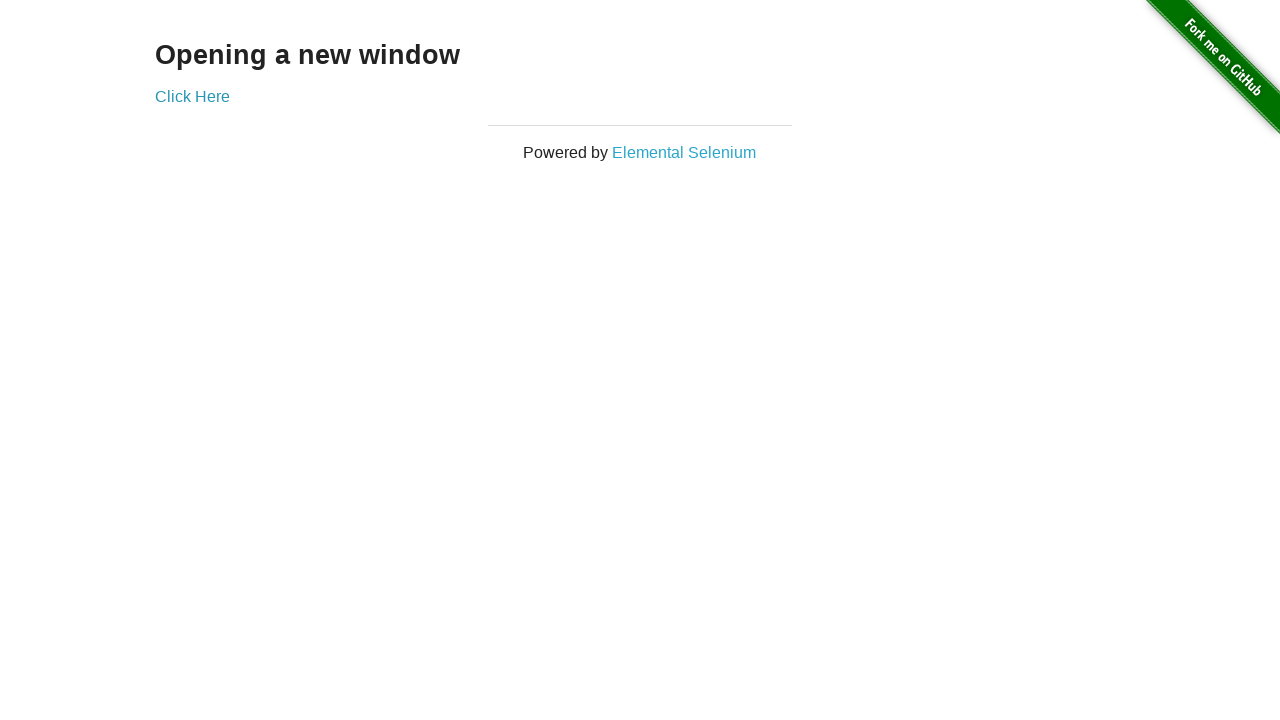

Retrieved text from new window: 'New Window'
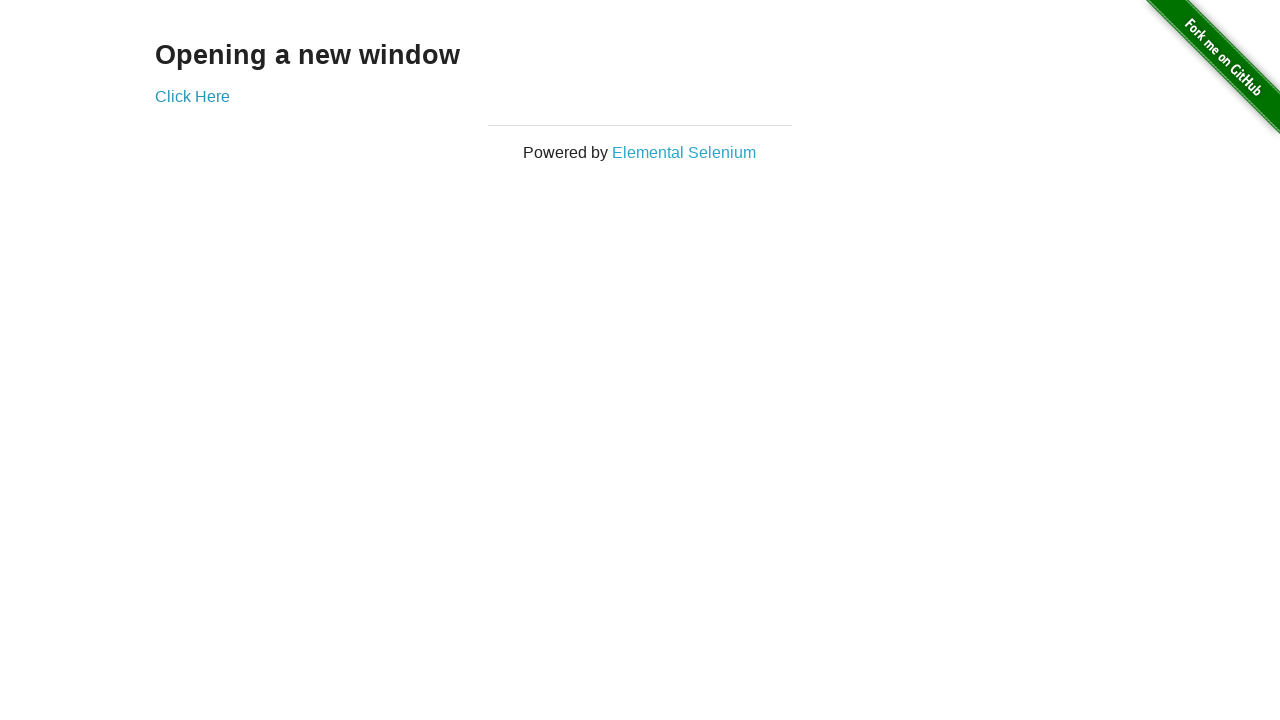

Retrieved text from parent window: 'Opening a new window'
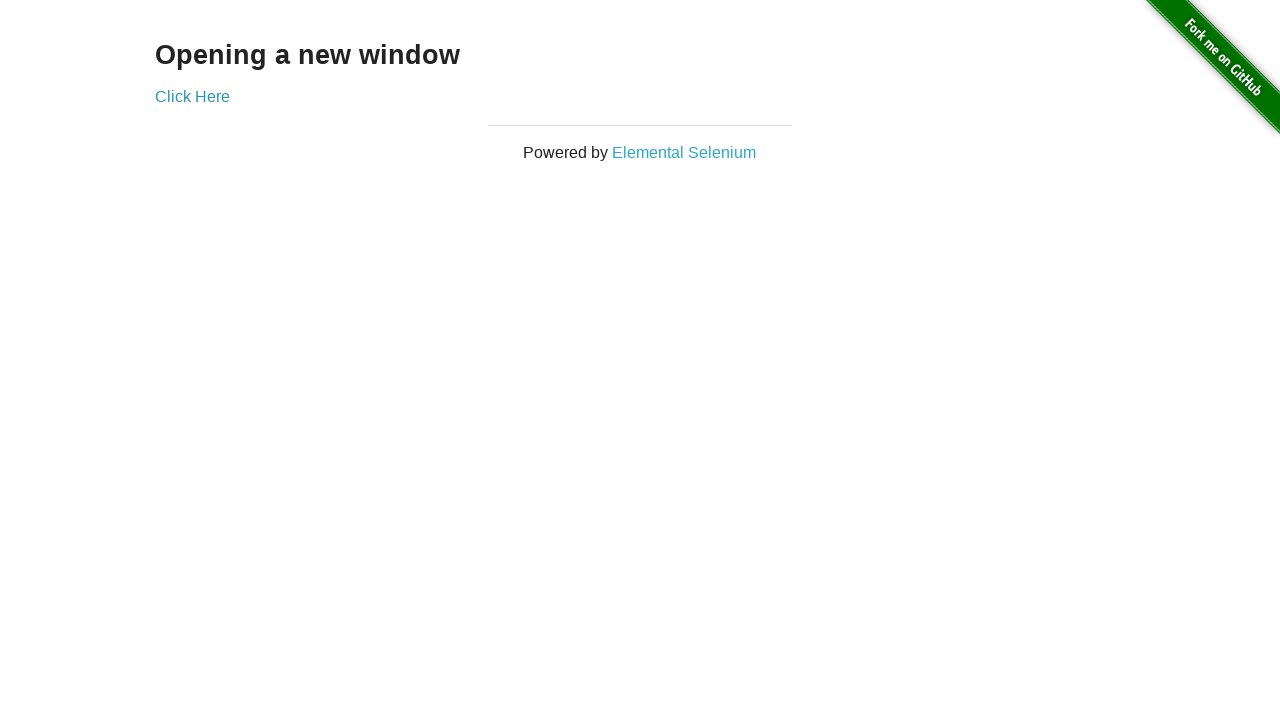

Closed the new window/tab
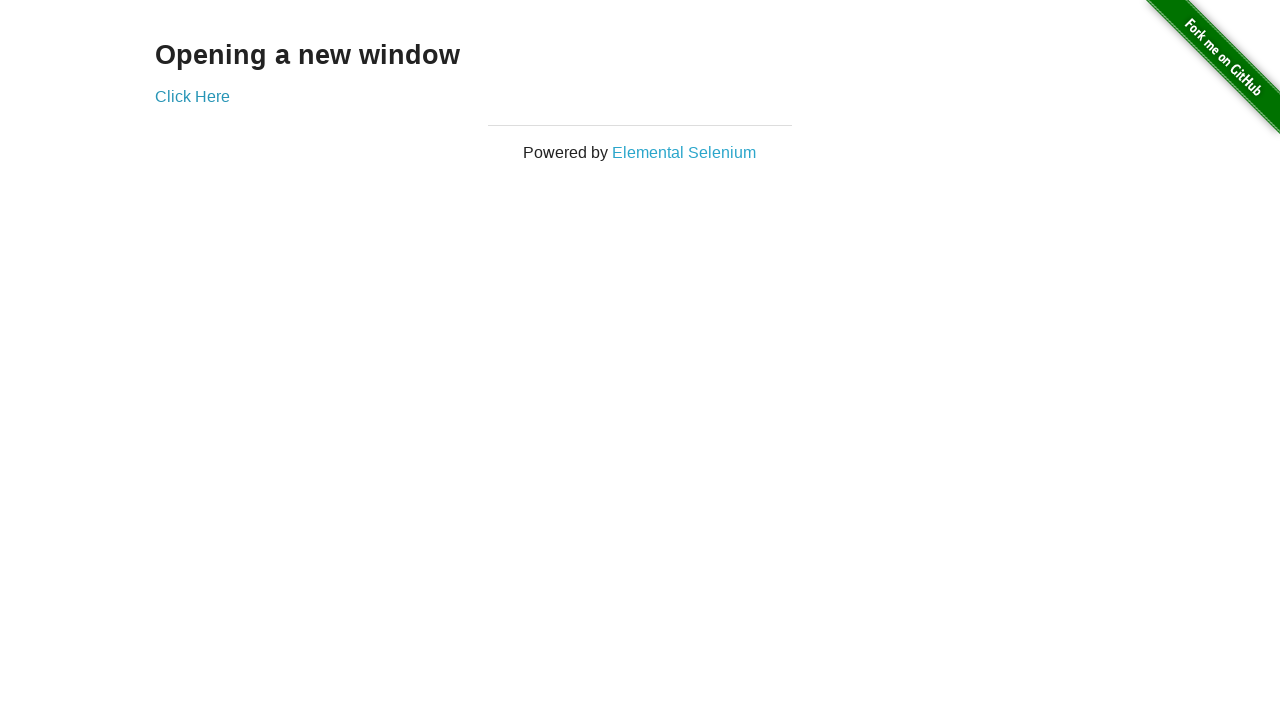

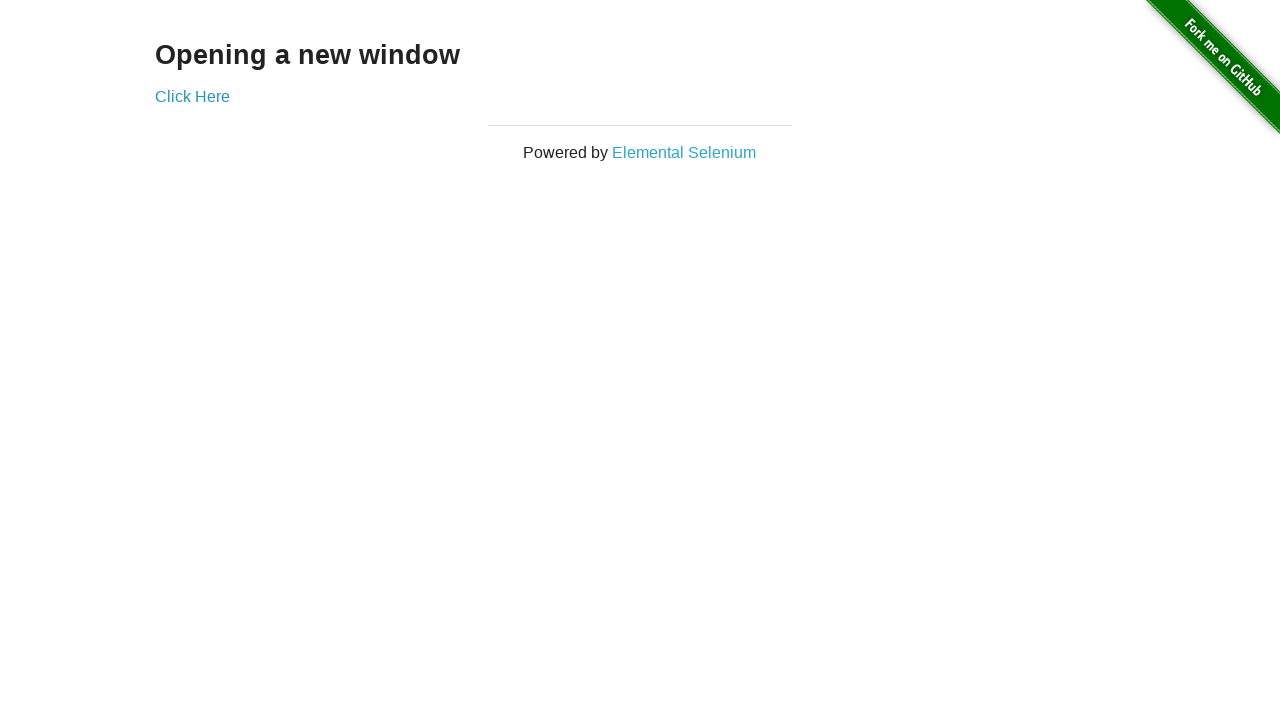